Tests dynamic controls by toggling a checkbox's presence and interacting with it

Starting URL: https://the-internet.herokuapp.com/dynamic_controls

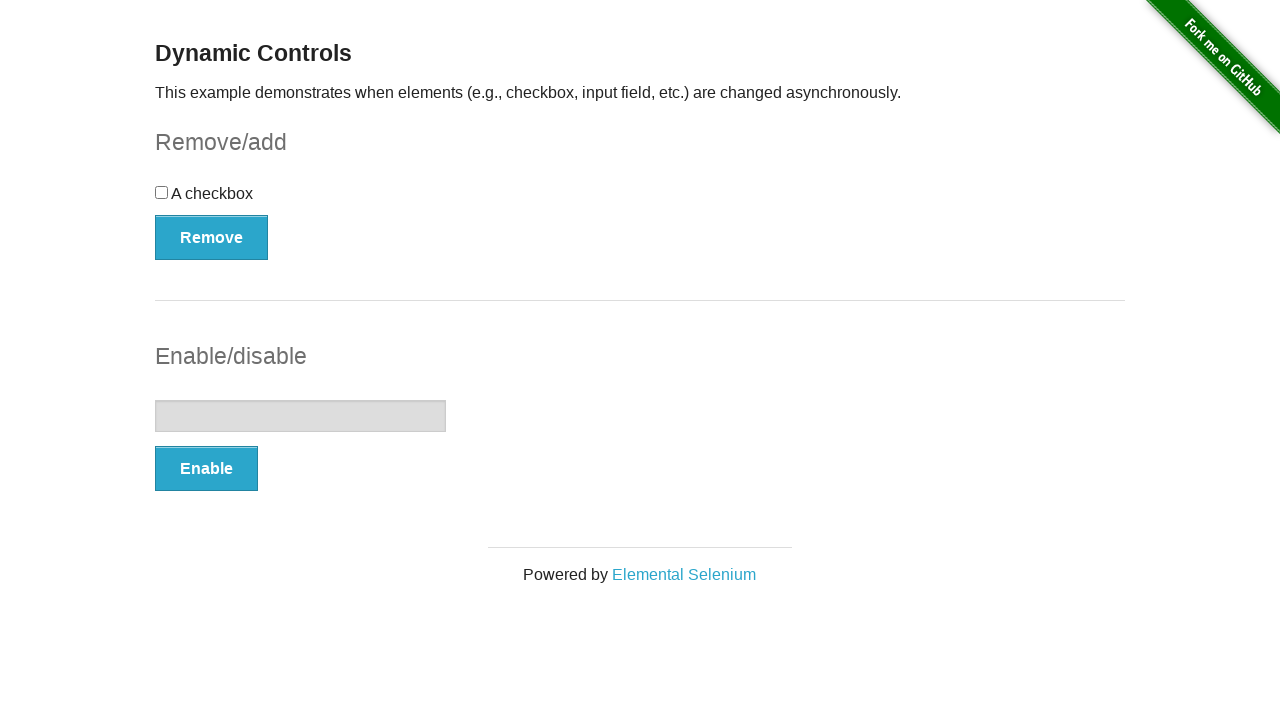

Clicked Add/Remove button to remove the checkbox at (212, 237) on button[onclick='swapCheckbox()']
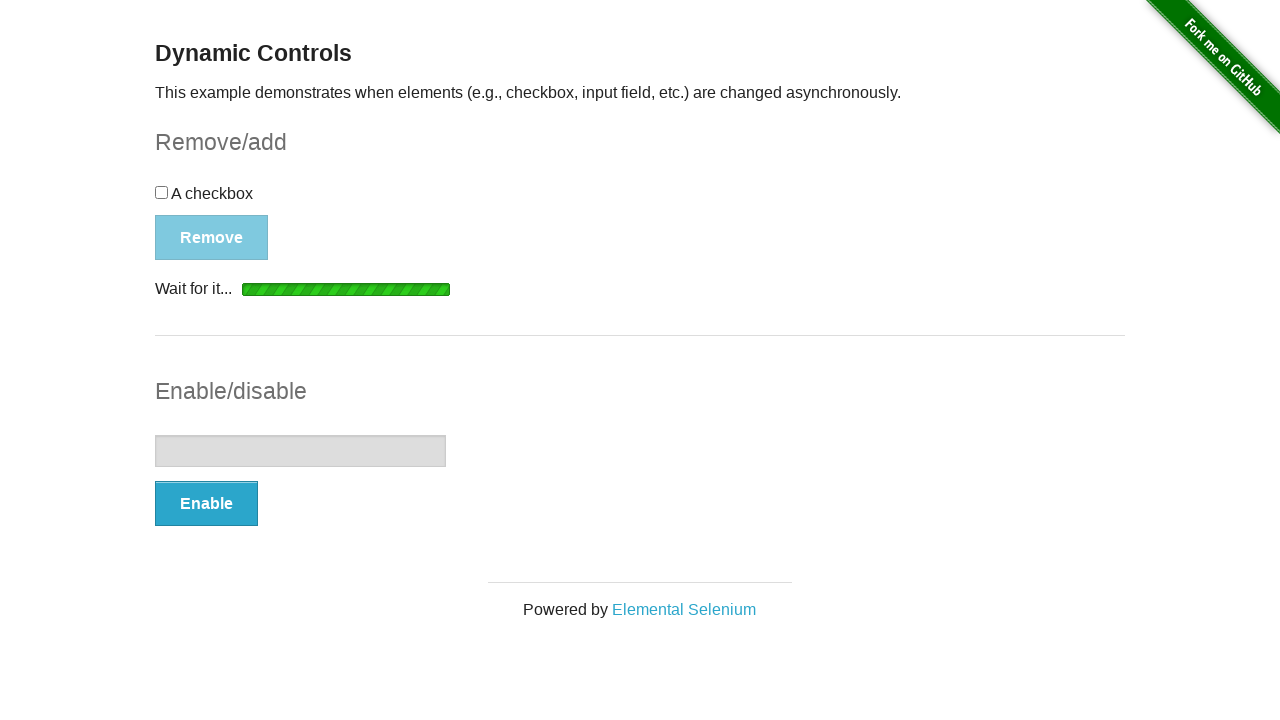

Add button became visible after checkbox was removed
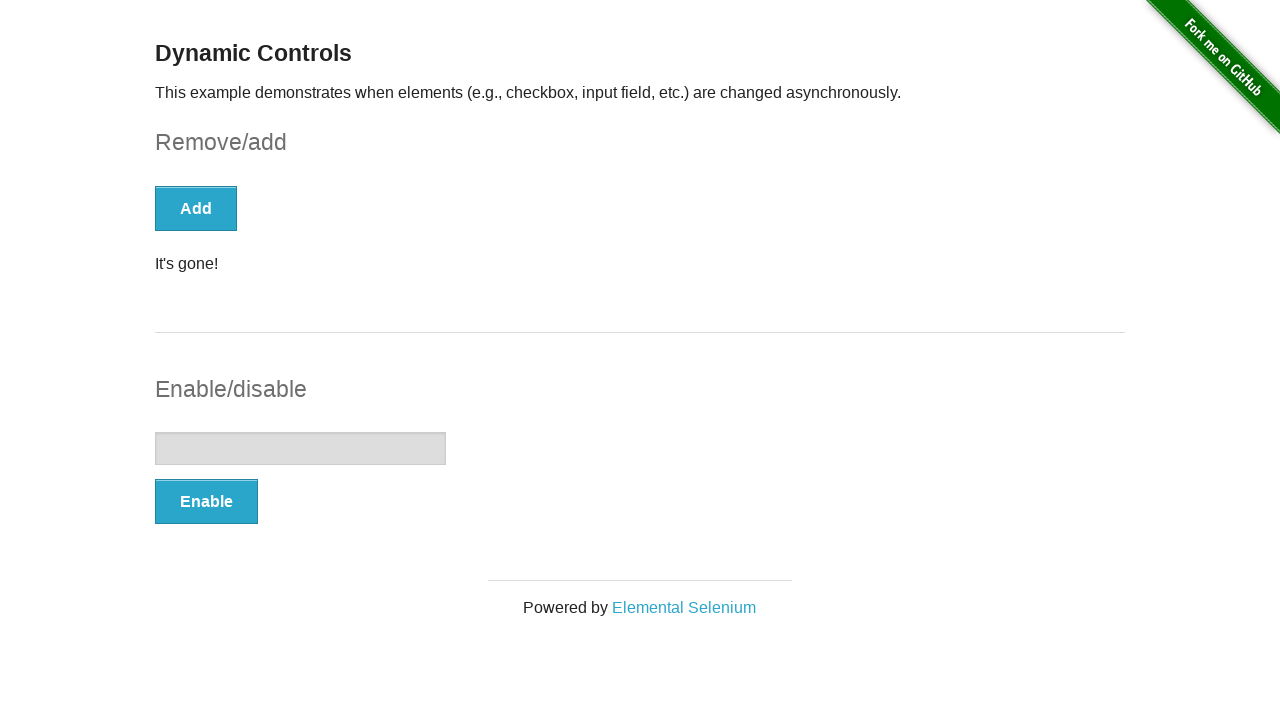

Clicked Add button to add the checkbox back at (196, 208) on button[onclick='swapCheckbox()']
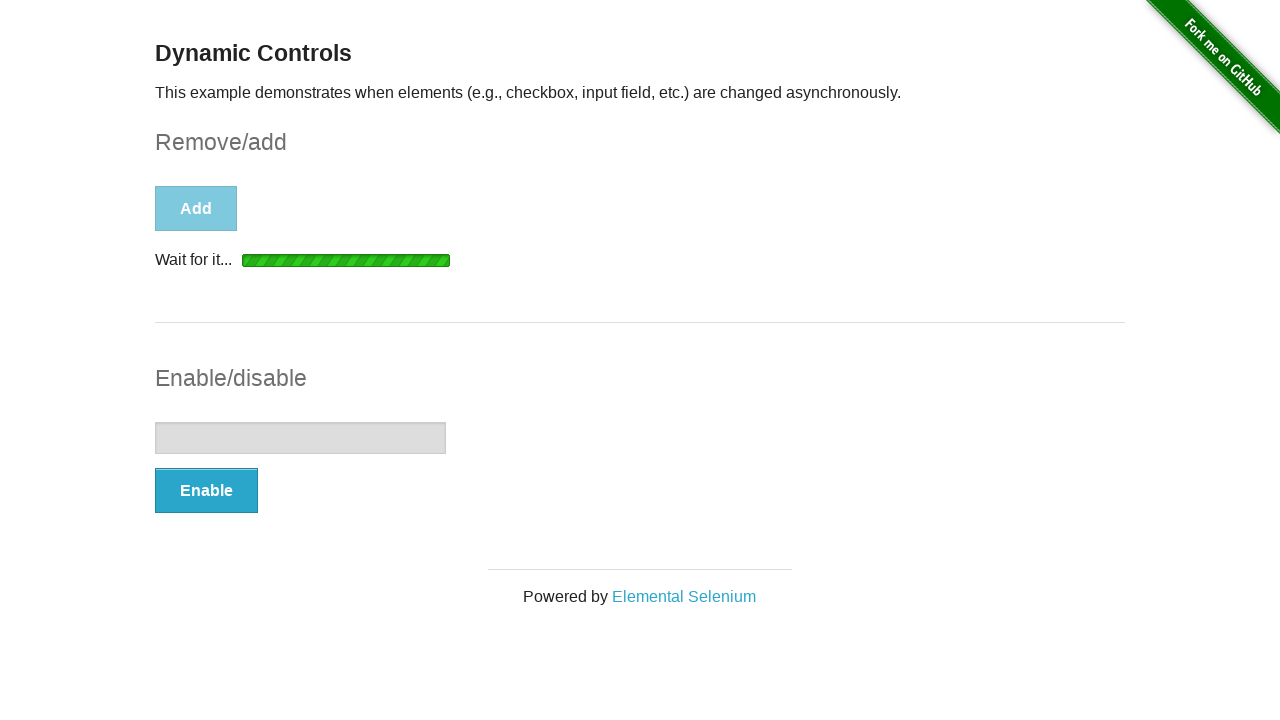

Checkbox became visible after being added back
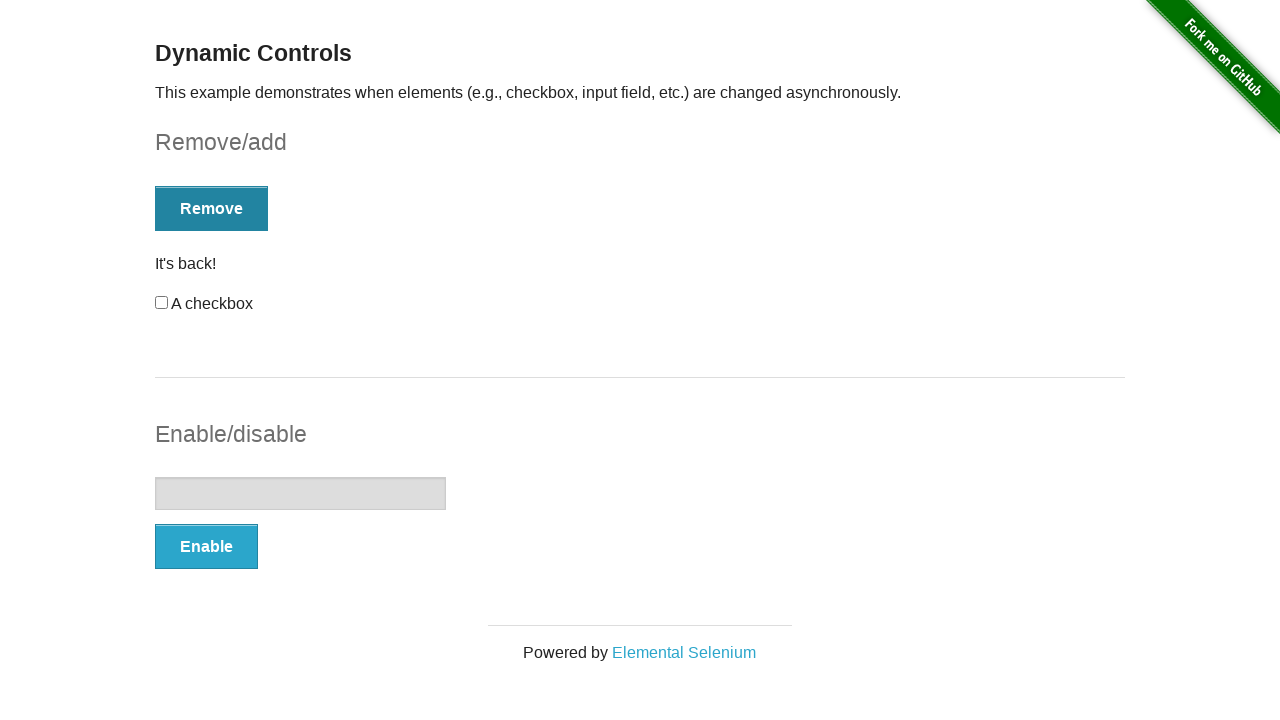

Clicked the checkbox to toggle it at (162, 303) on #checkbox
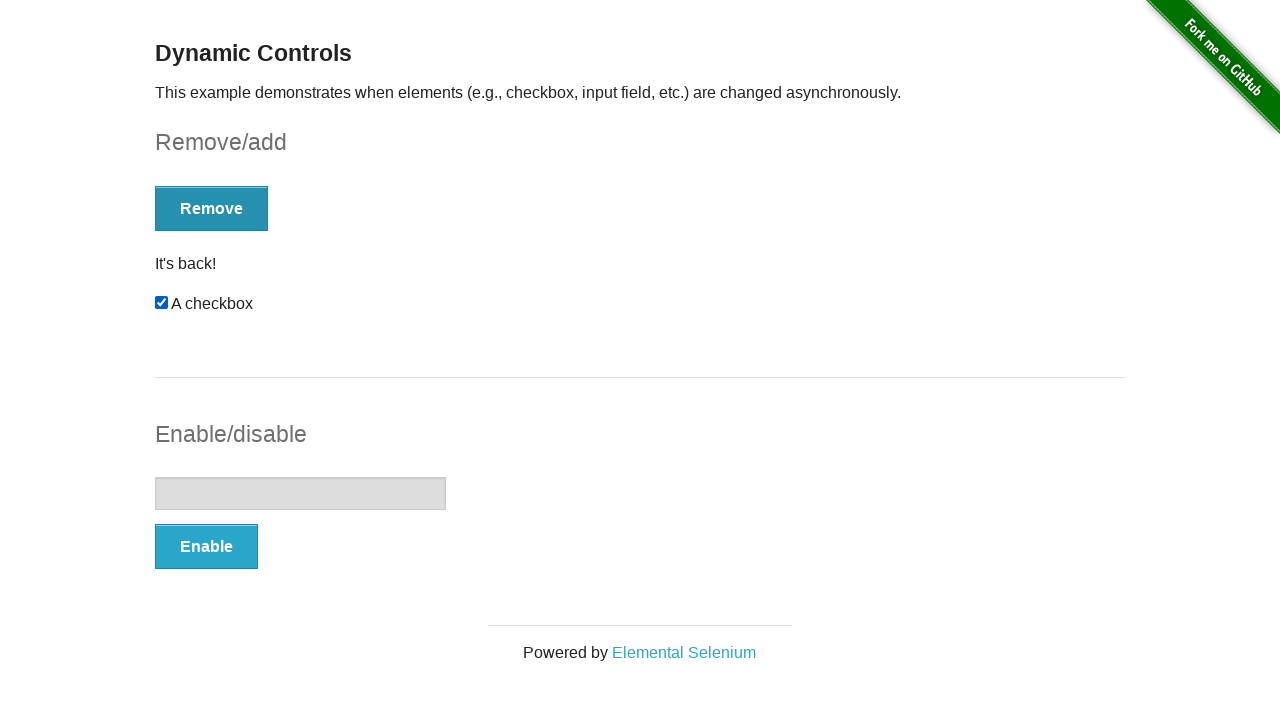

Verified Remove button is visible
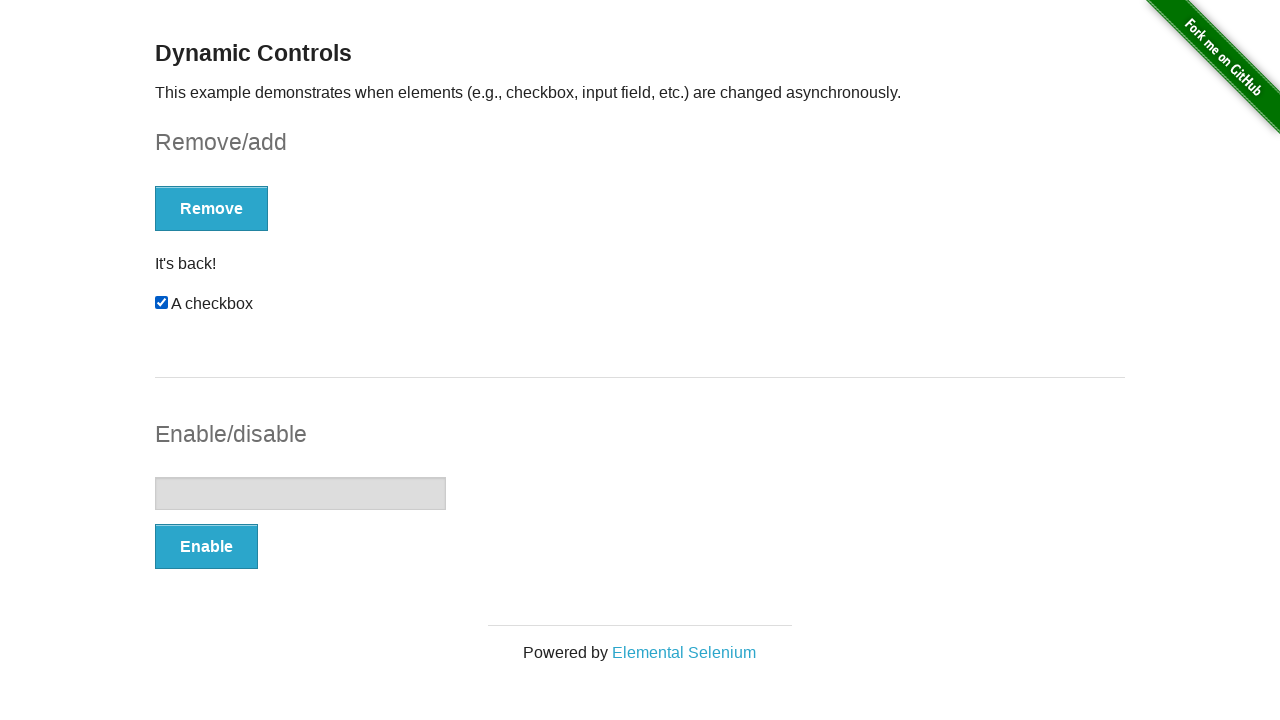

Verified Remove button has correct text
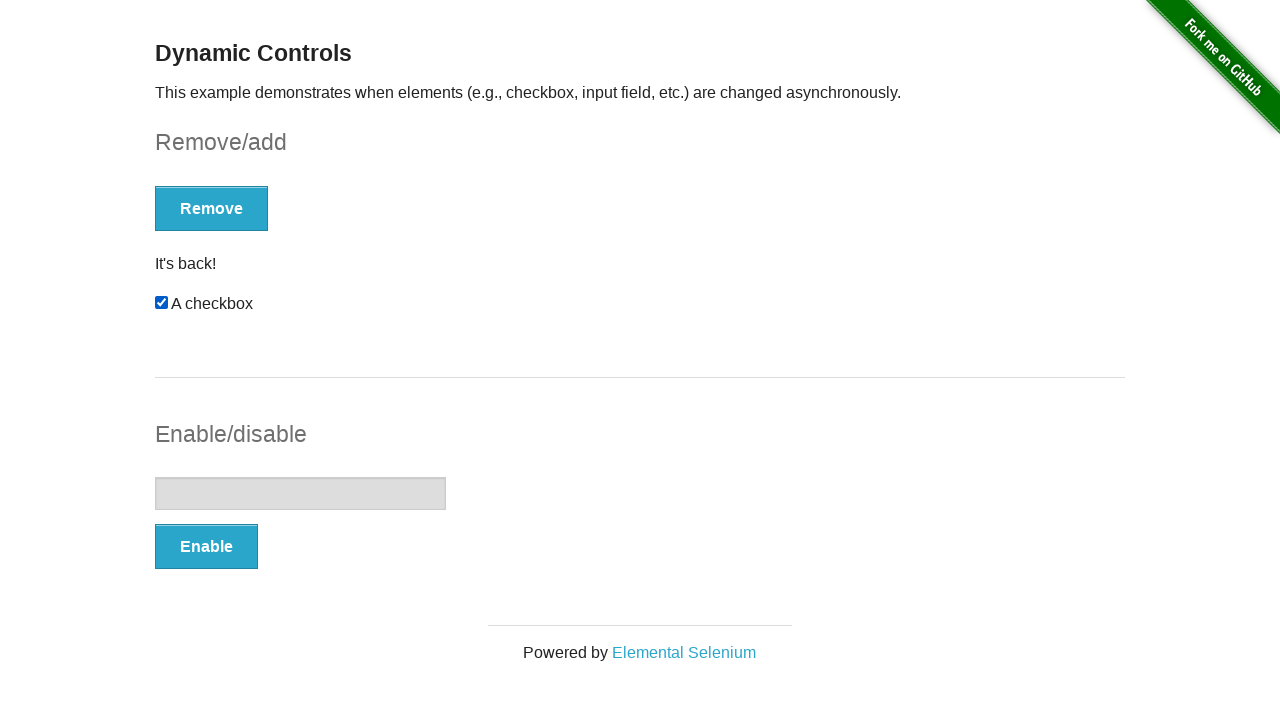

Verified checkbox is visible
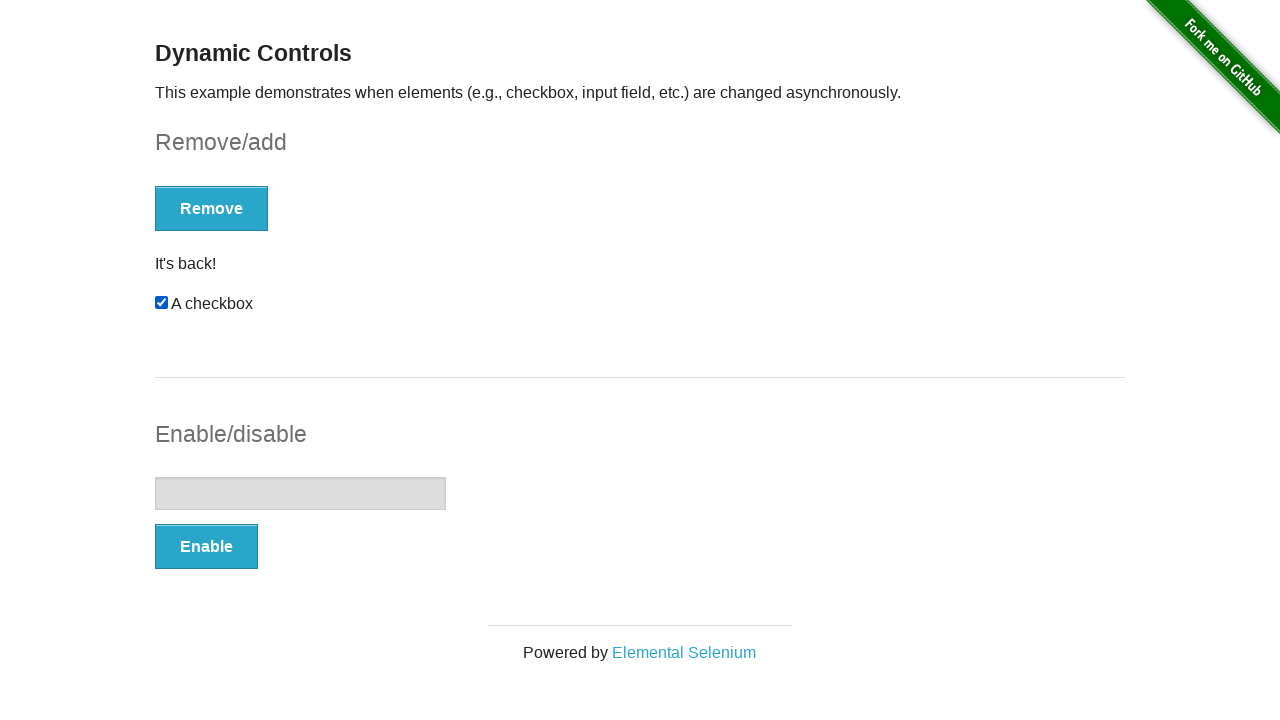

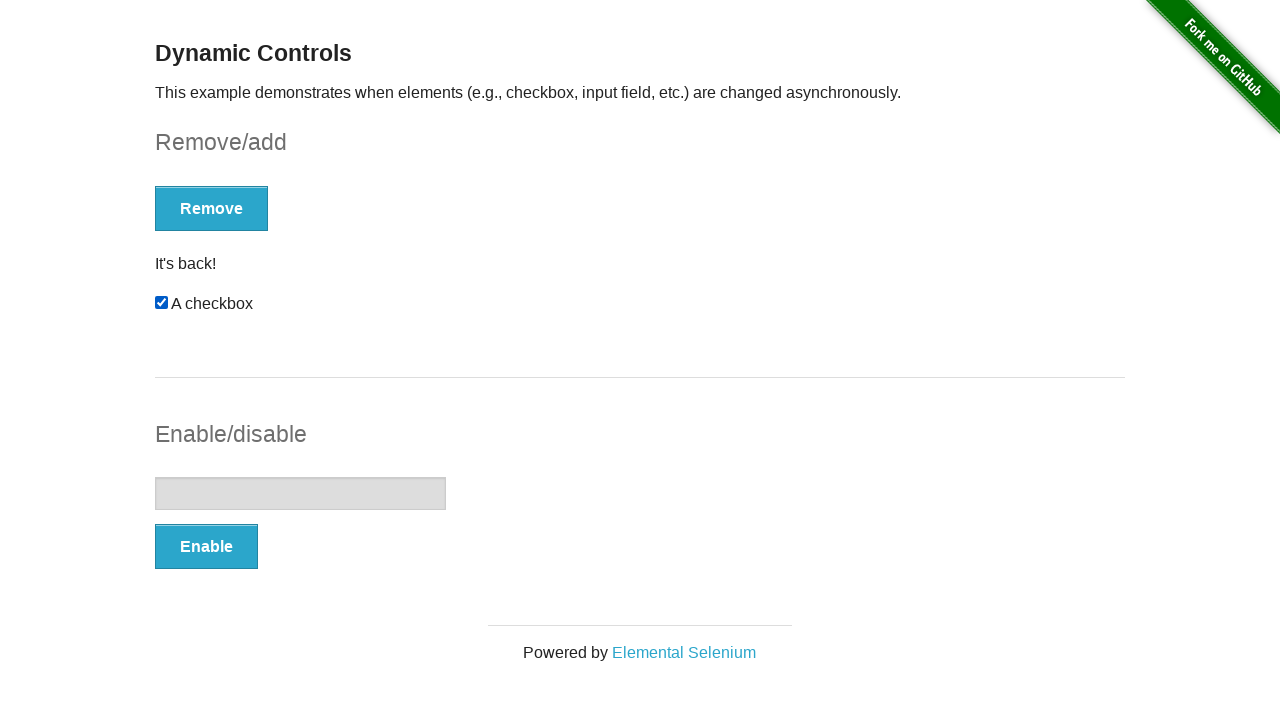